Tests keyboard key press functionality by sending SPACE key to an element and TAB key using ActionChains, then verifying the displayed result text shows the correct key was pressed.

Starting URL: http://the-internet.herokuapp.com/key_presses

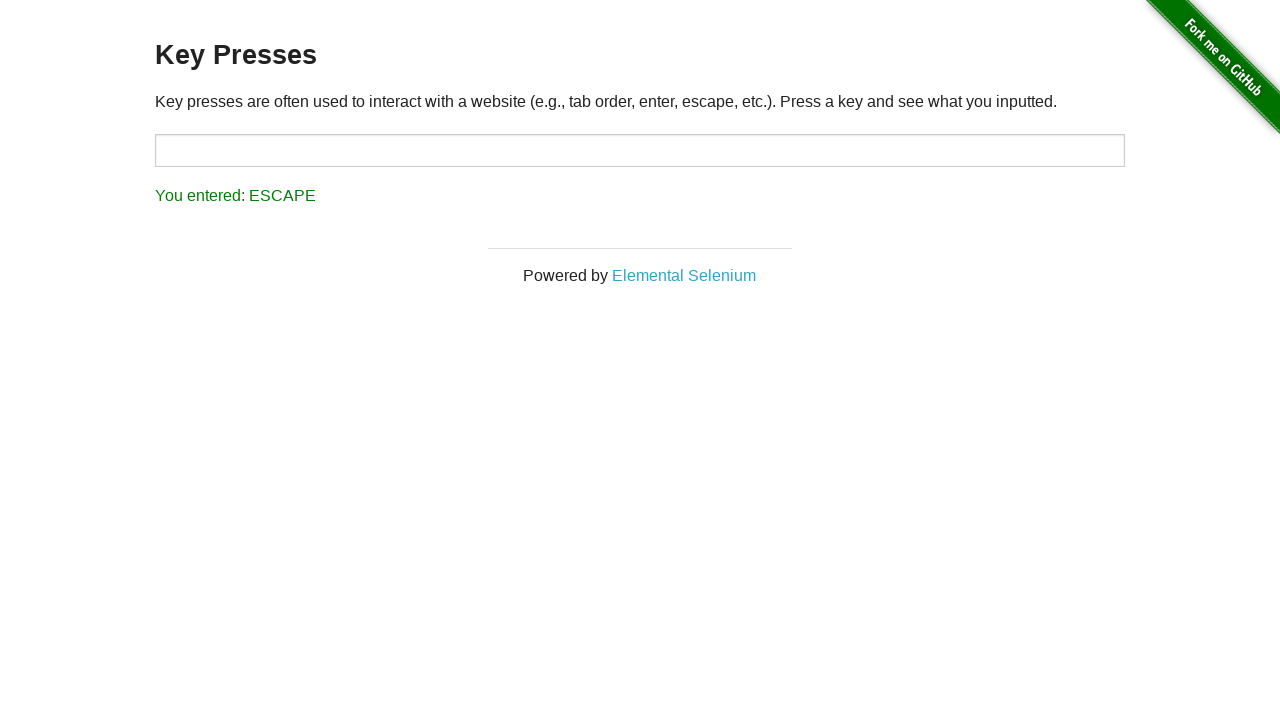

Pressed SPACE key on .example element on .example
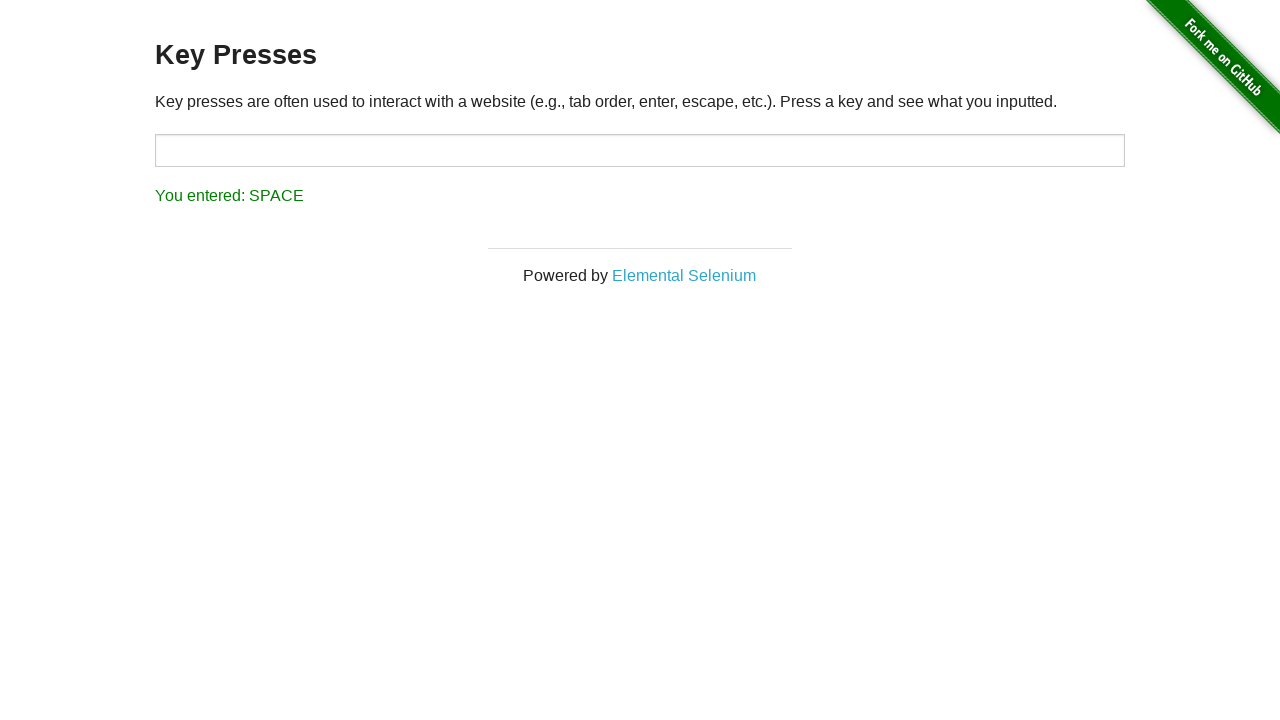

Retrieved result text after SPACE key press
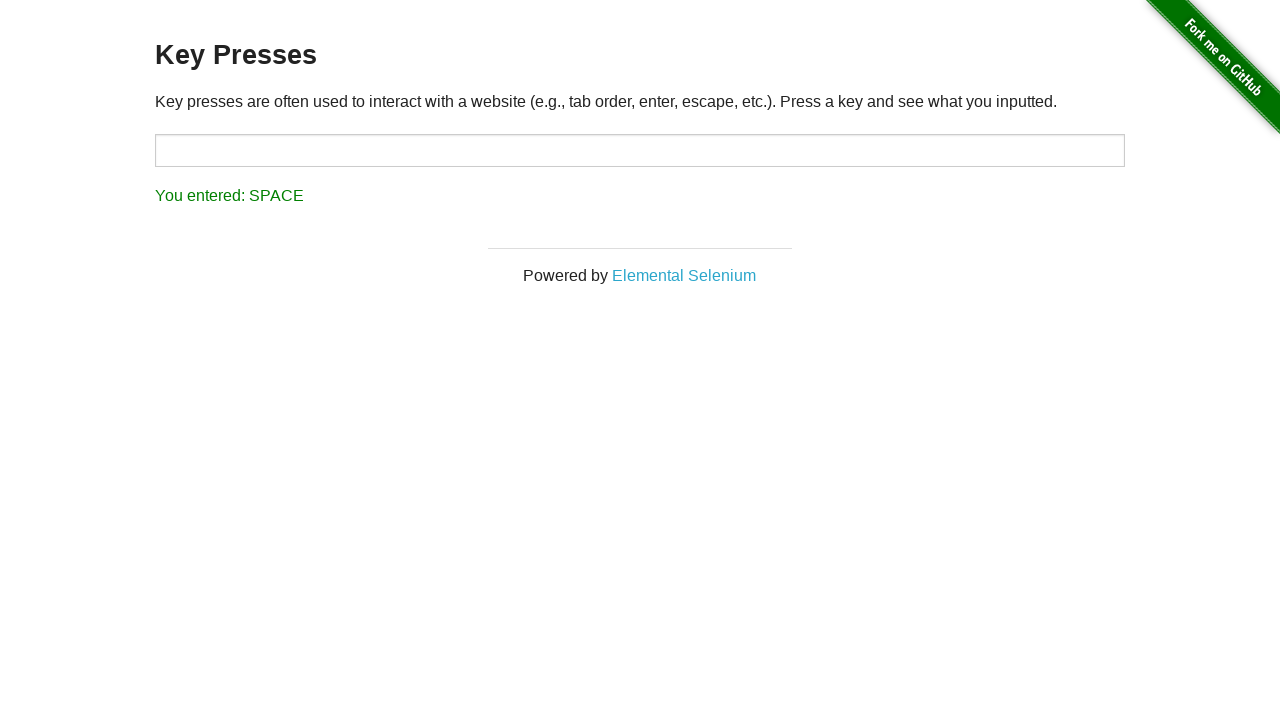

Verified result text shows 'You entered: SPACE'
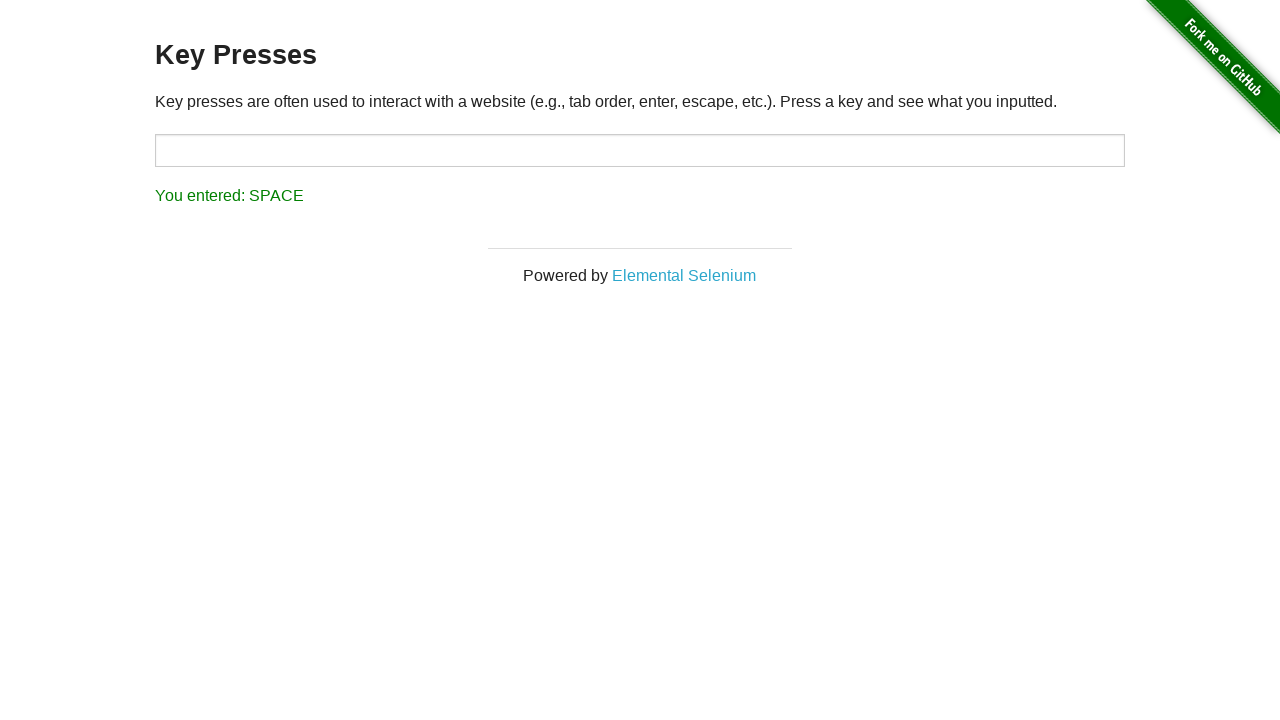

Pressed TAB key using keyboard
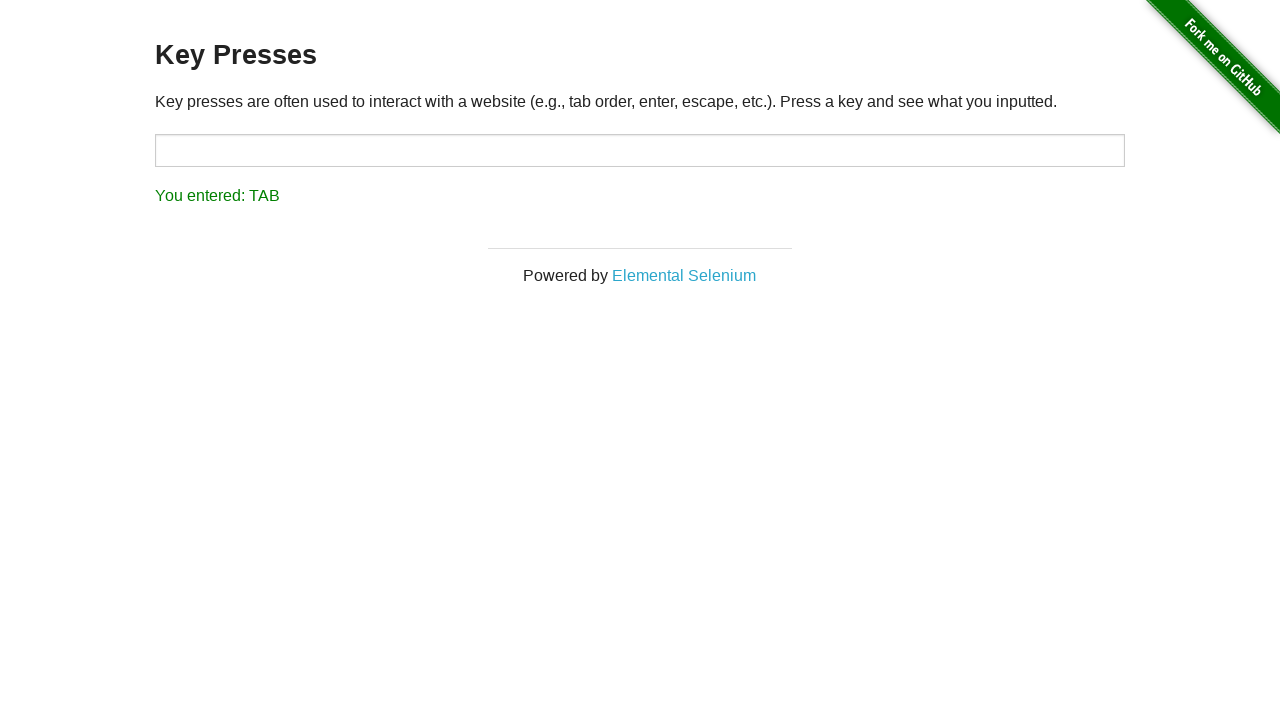

Retrieved result text after TAB key press
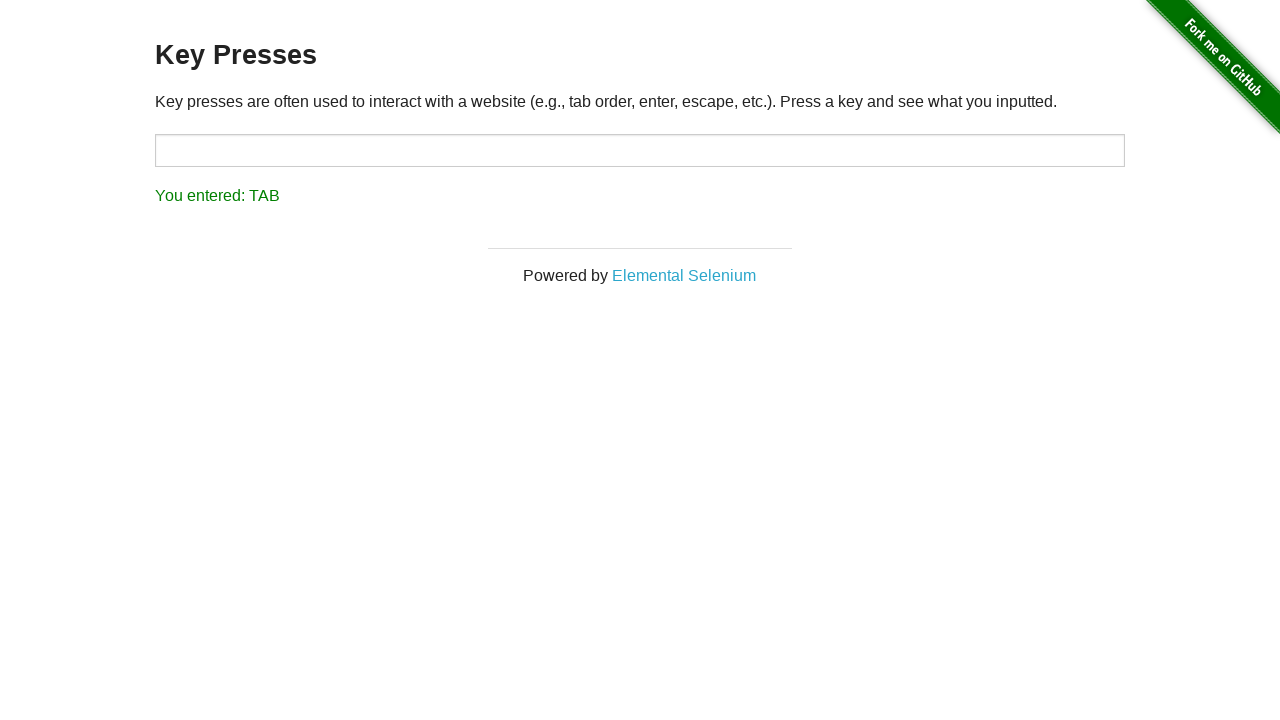

Verified result text shows 'You entered: TAB'
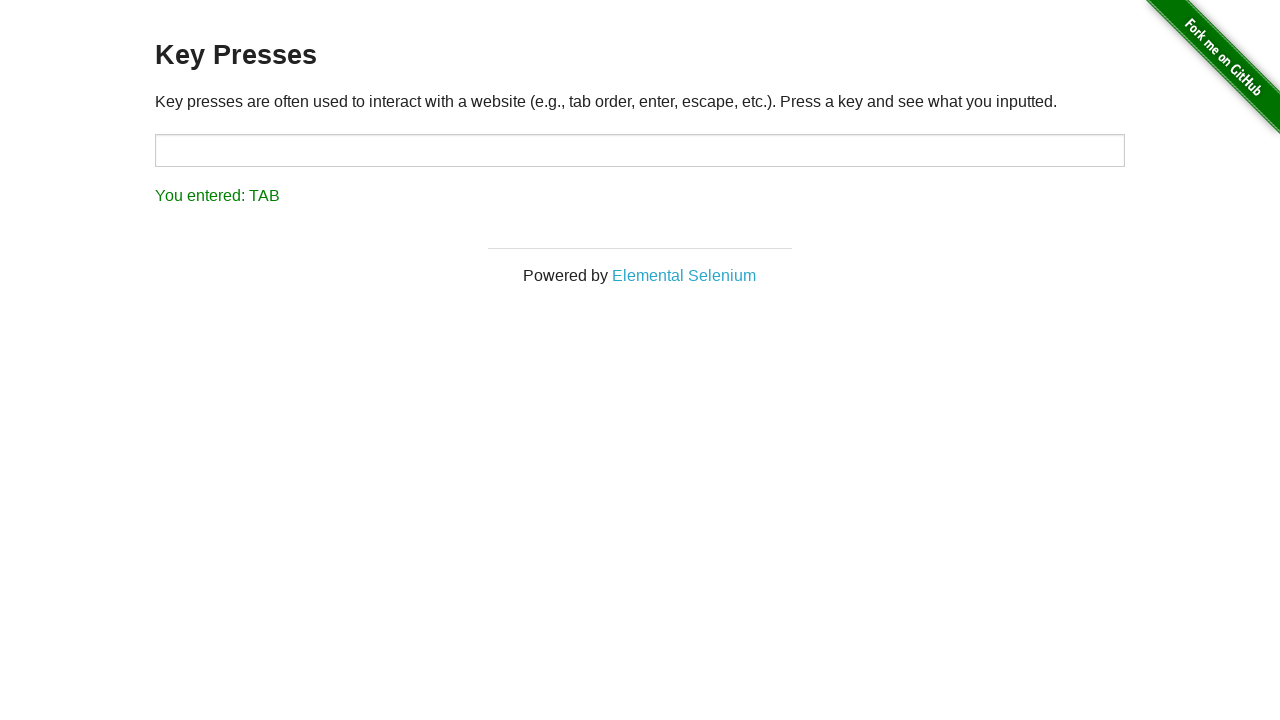

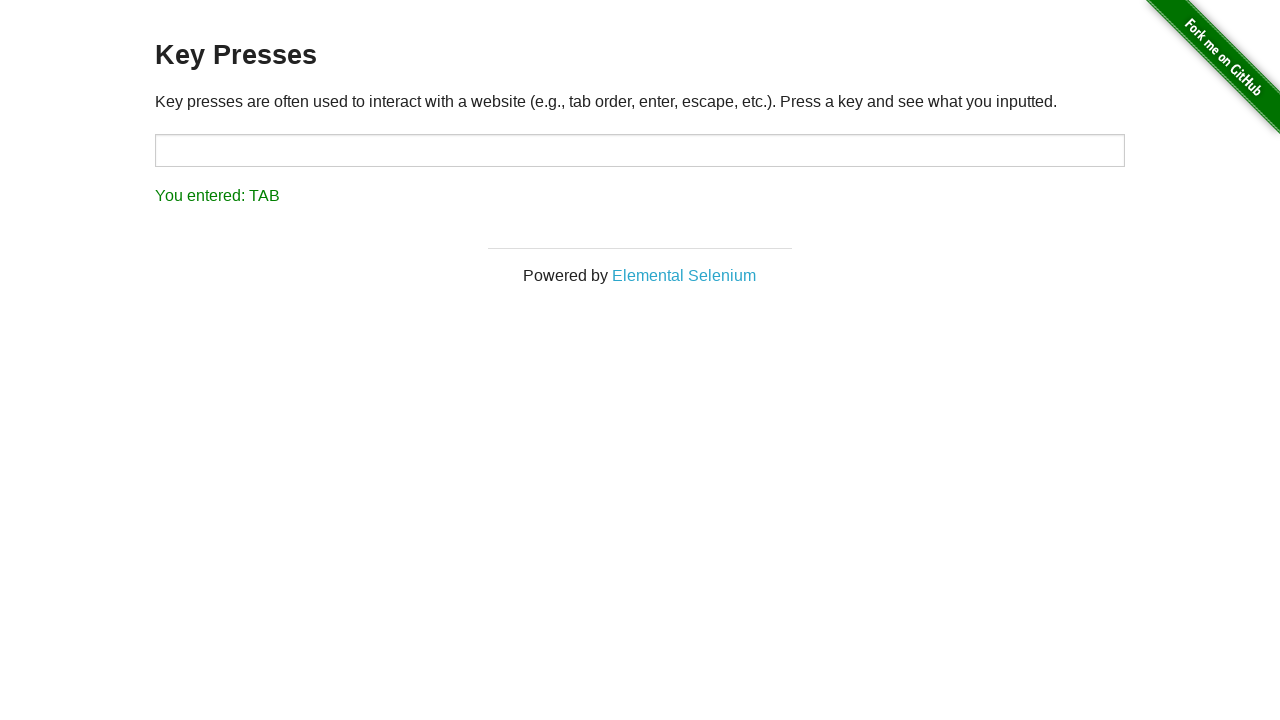